Tests dynamic controls using explicit waits by clicking Remove button, waiting for "It's gone!" message visibility, then clicking Add button and waiting for "It's back!" message visibility.

Starting URL: https://the-internet.herokuapp.com/dynamic_controls

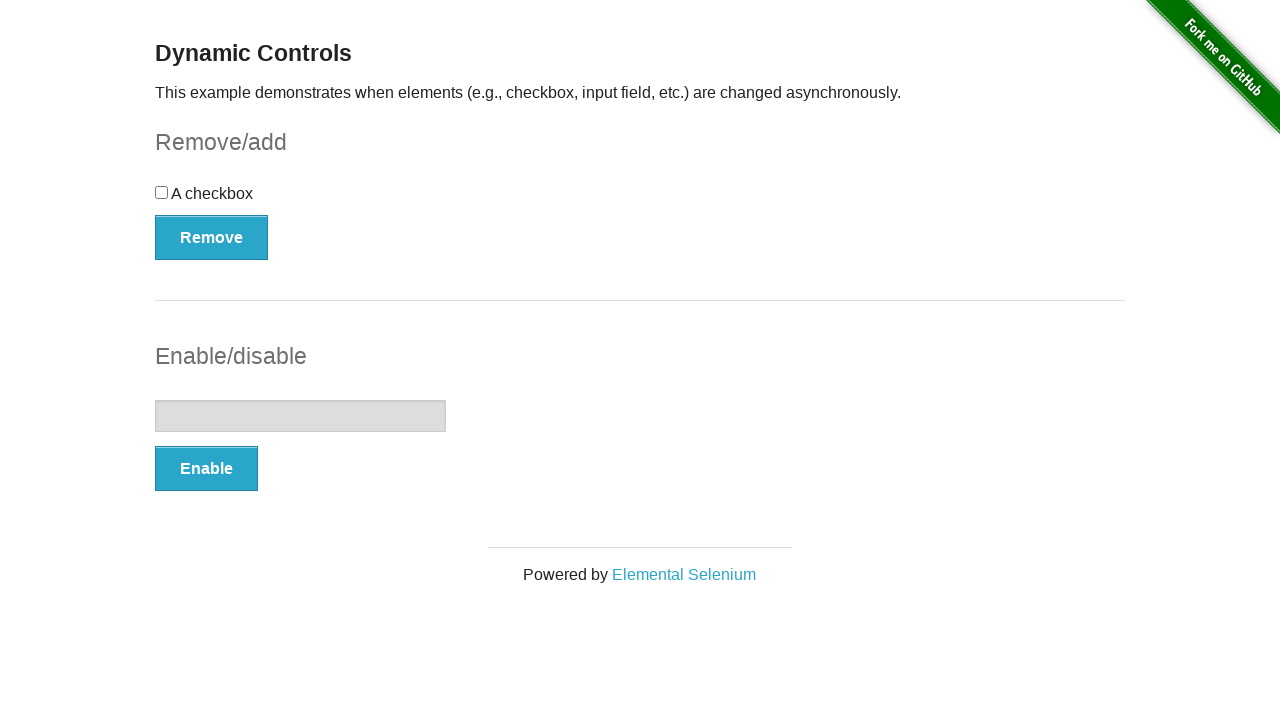

Clicked Remove button to trigger dynamic control removal at (212, 237) on xpath=//*[text()='Remove']
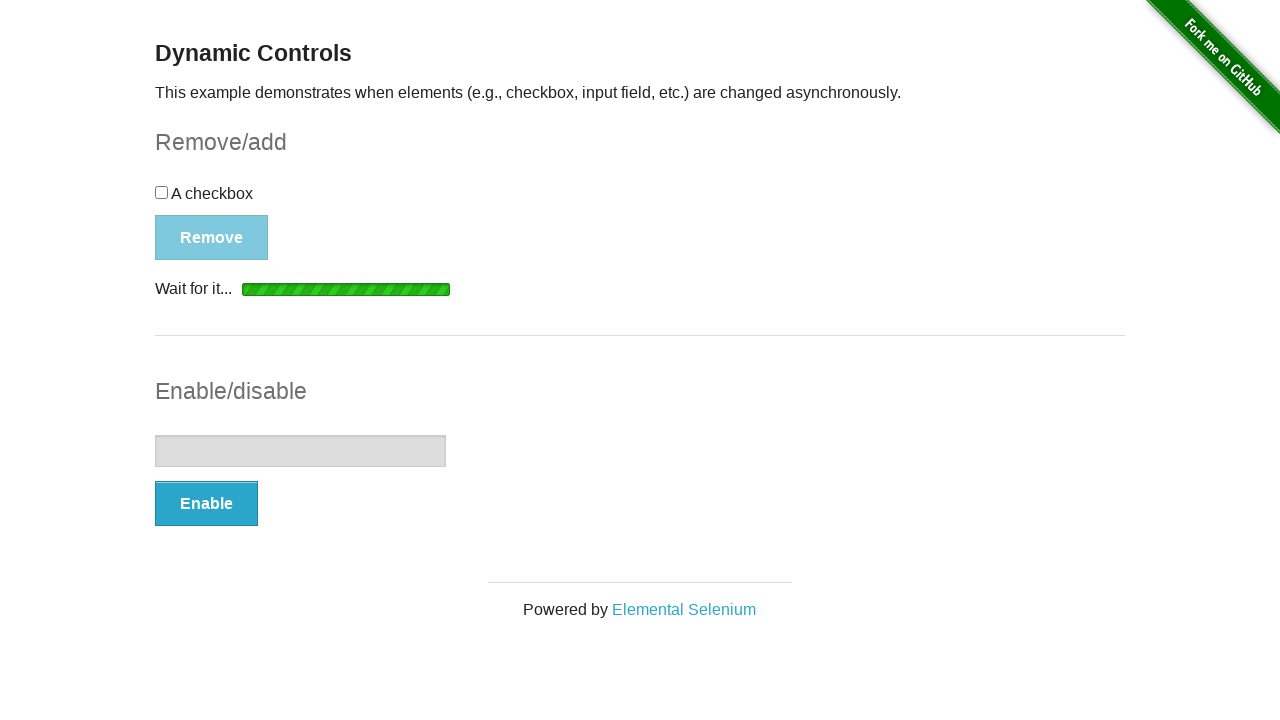

Waited for and confirmed 'It's gone!' message is visible
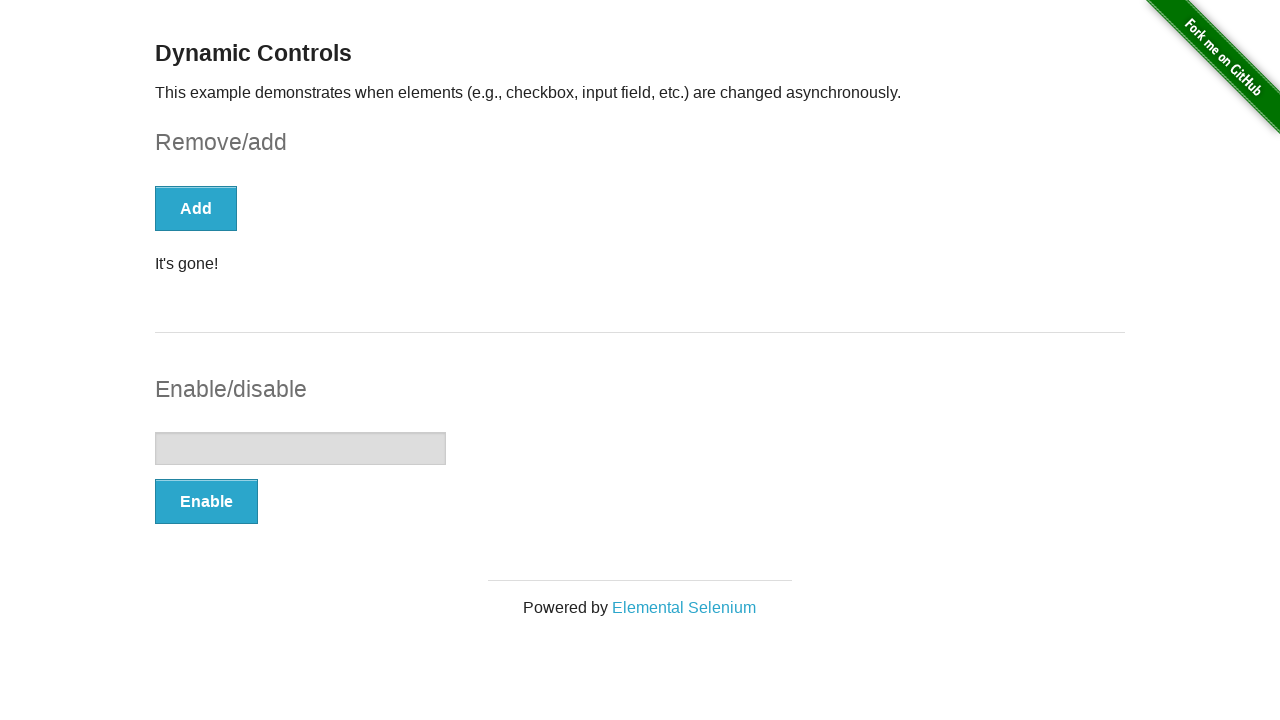

Clicked Add button to restore dynamic control at (196, 208) on xpath=//*[text()='Add']
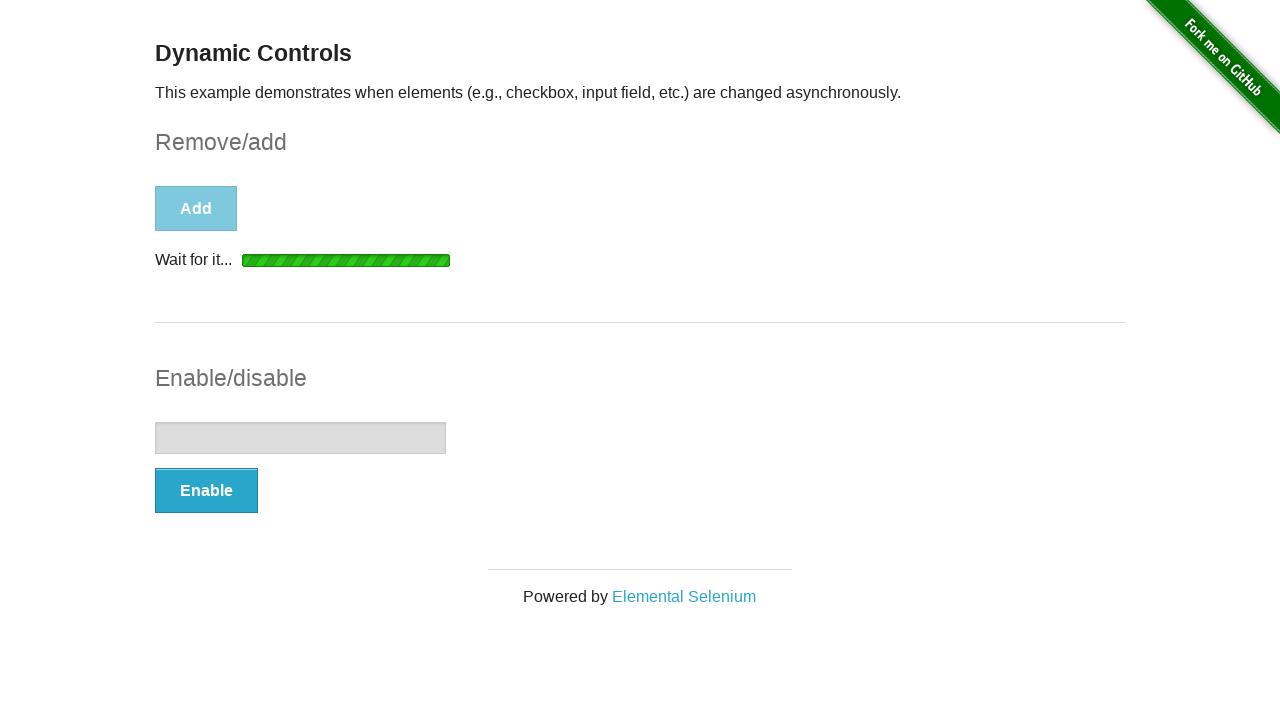

Waited for and confirmed 'It's back!' message is visible
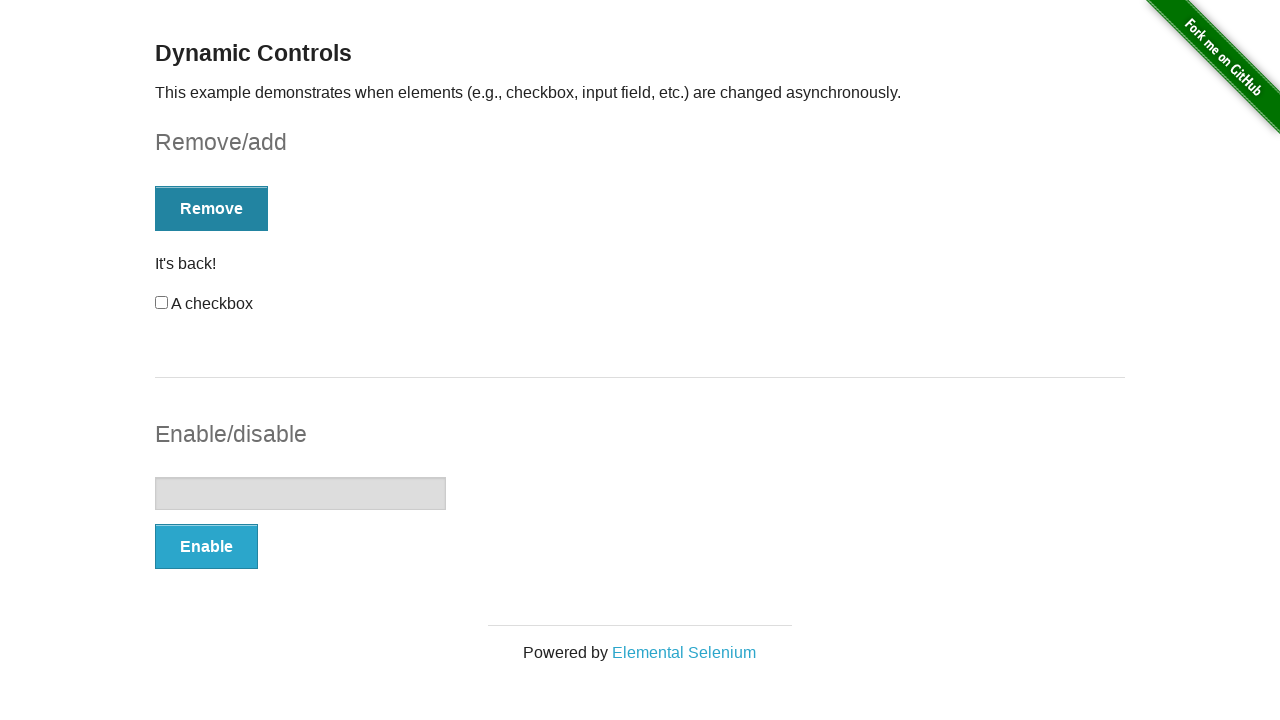

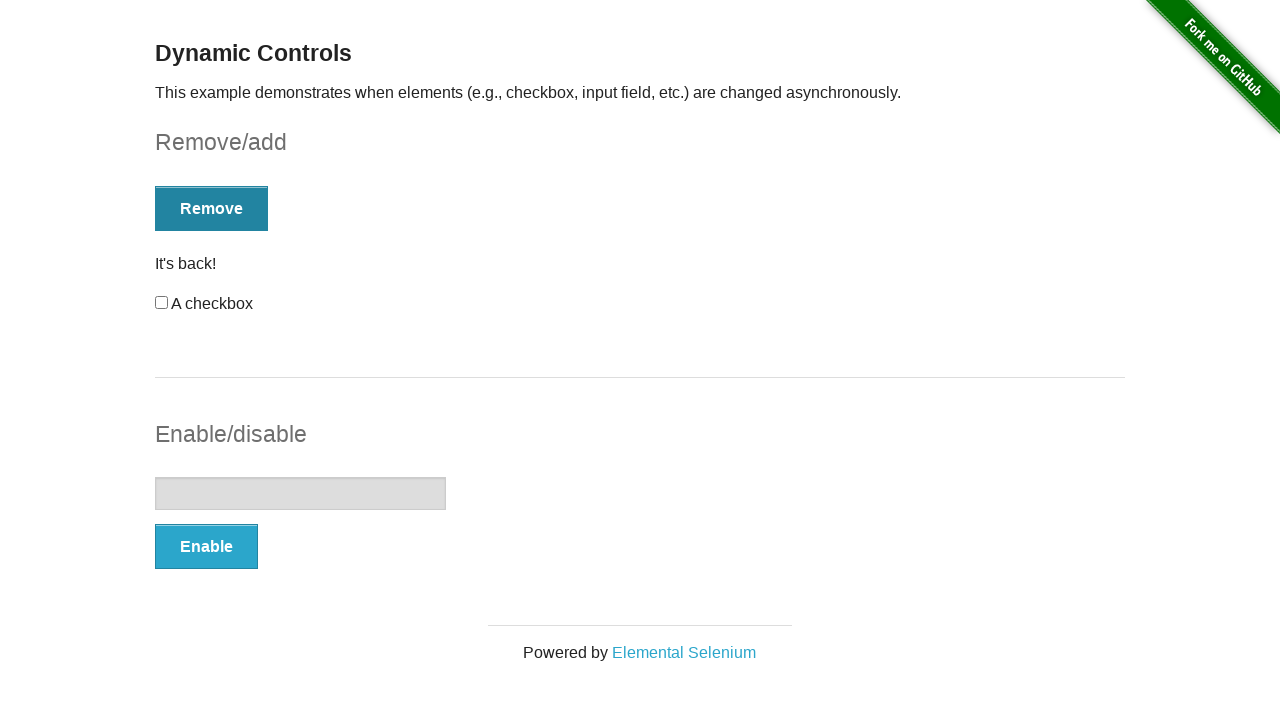